Tests modal dialog functionality by opening and closing single and multiple modals, then navigates to the download page to fill in text fields for file download preparation.

Starting URL: https://demoapps.qspiders.com/ui/modal?sublist=0

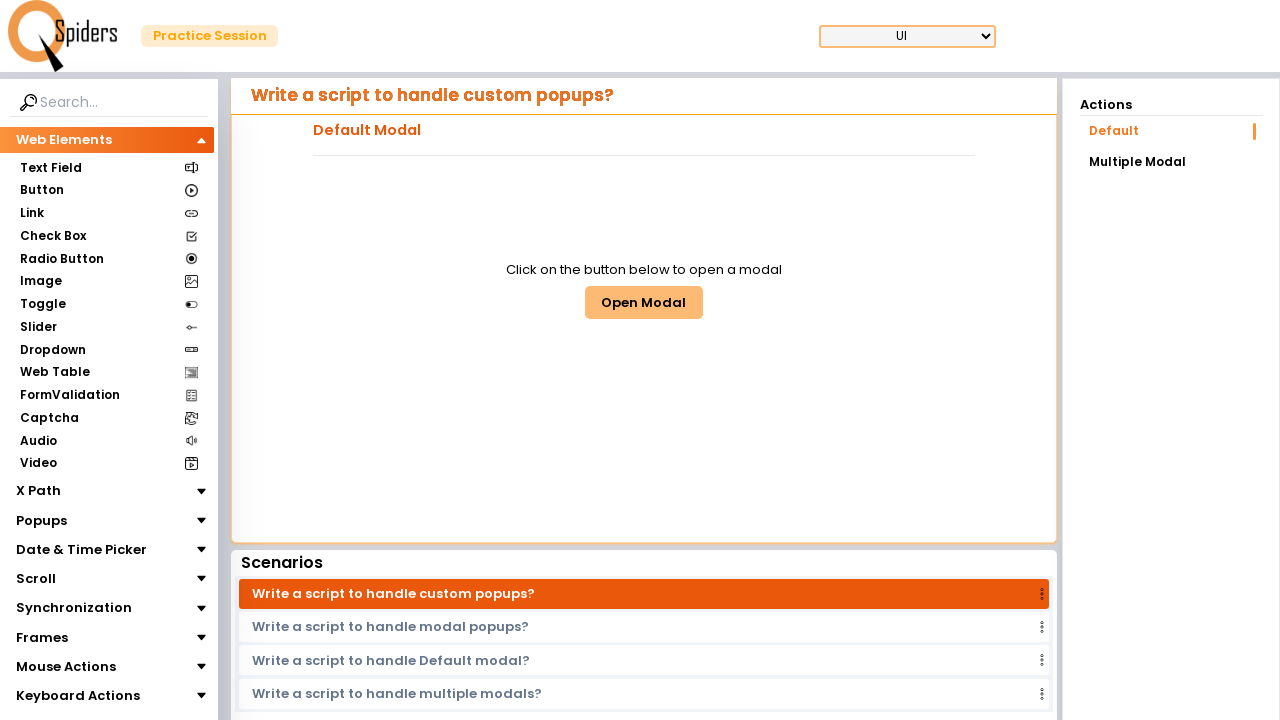

Waited for first Open Modal button to appear
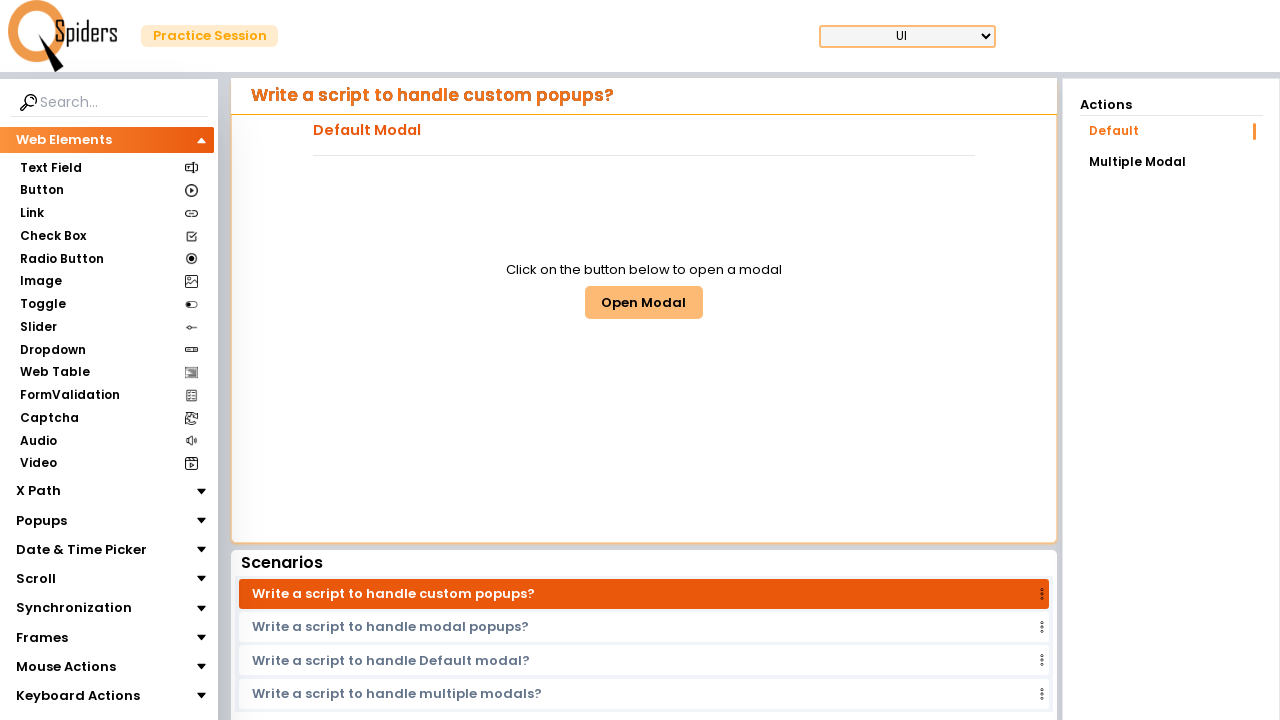

Clicked first Open Modal button at (644, 302) on xpath=(//button[text()='Open Modal'])[1]
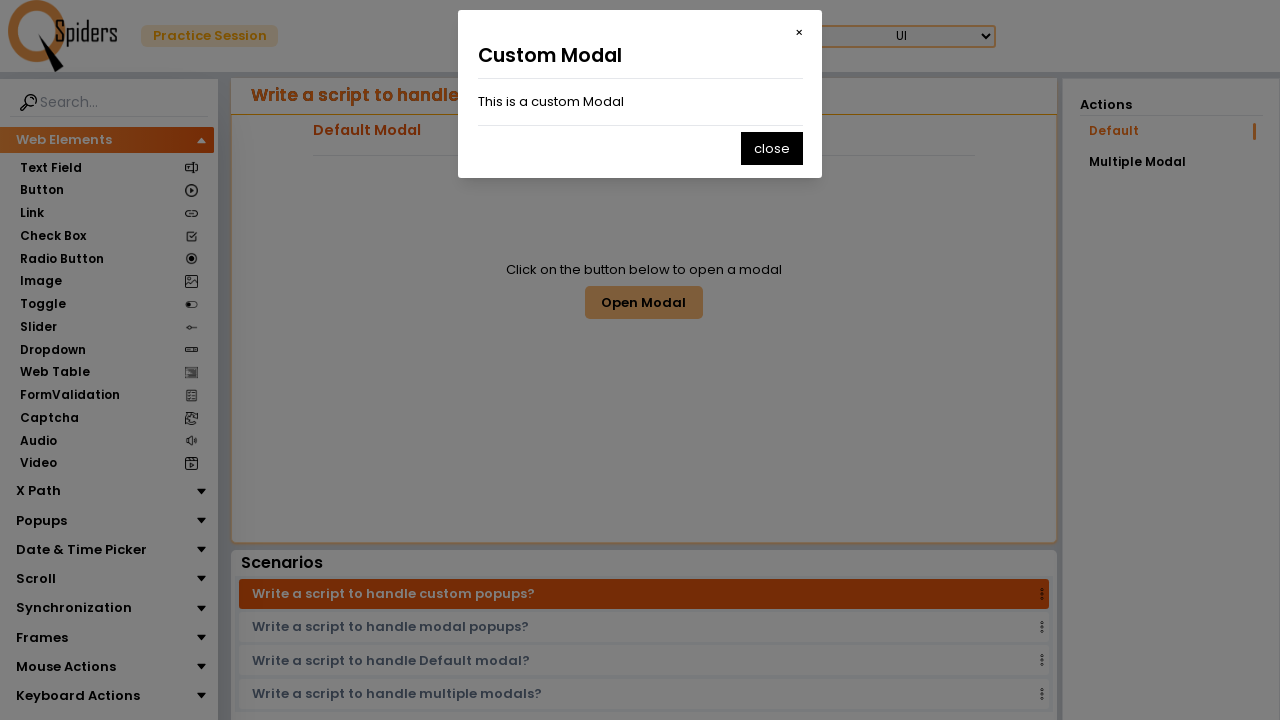

Waited for close modal button to appear
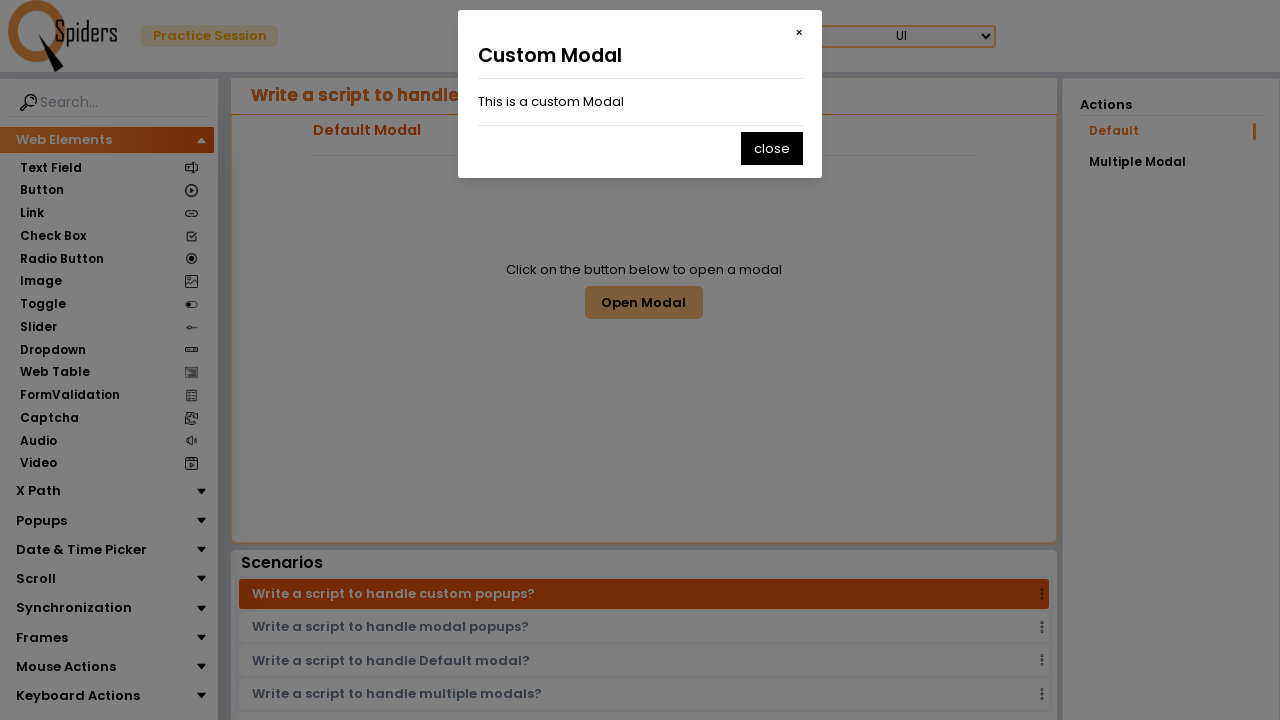

Clicked close modal button to dismiss first modal at (772, 148) on #closeModal
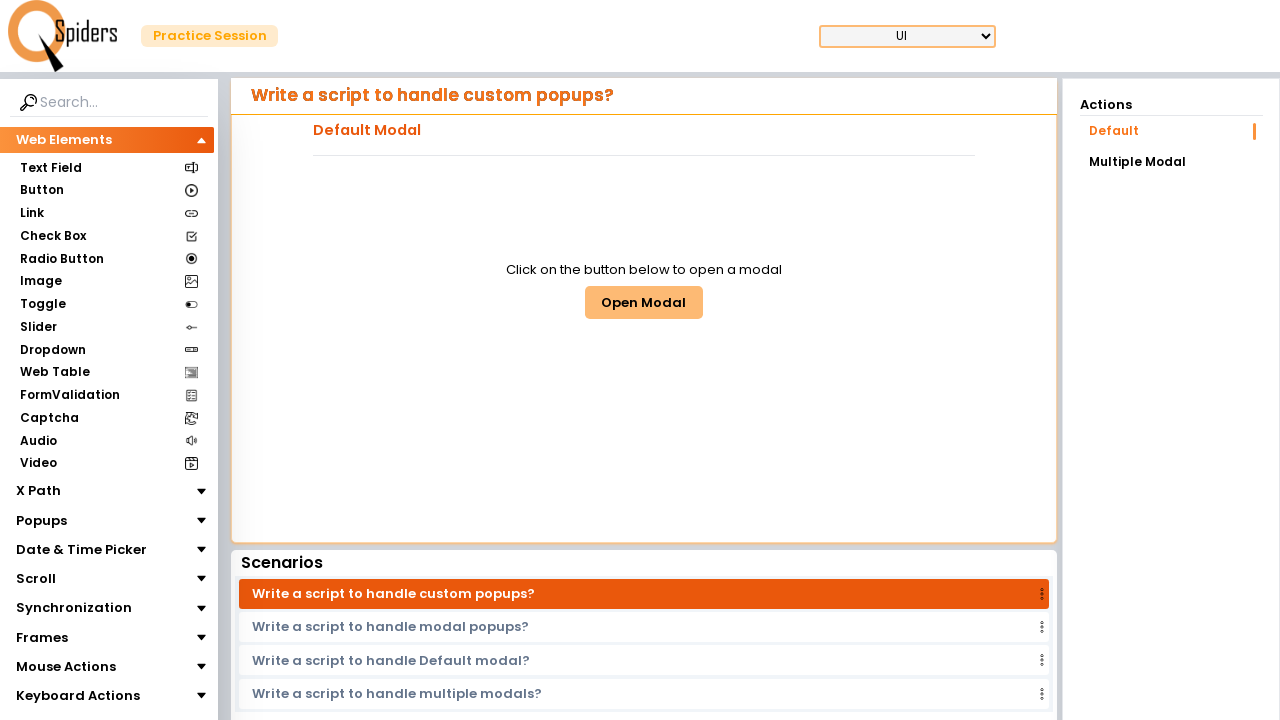

Waited for Multiple Modal navigation link to appear
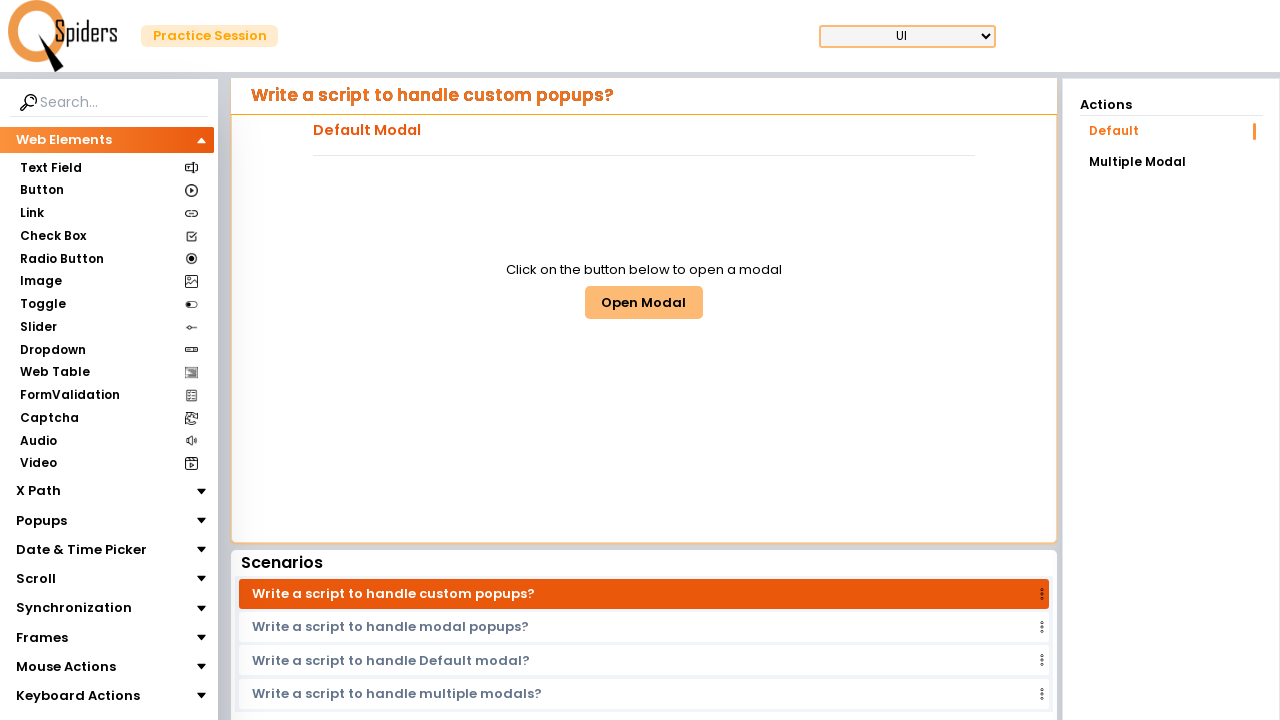

Clicked Multiple Modal navigation link at (1171, 162) on xpath=//a[text()='Multiple Modal']
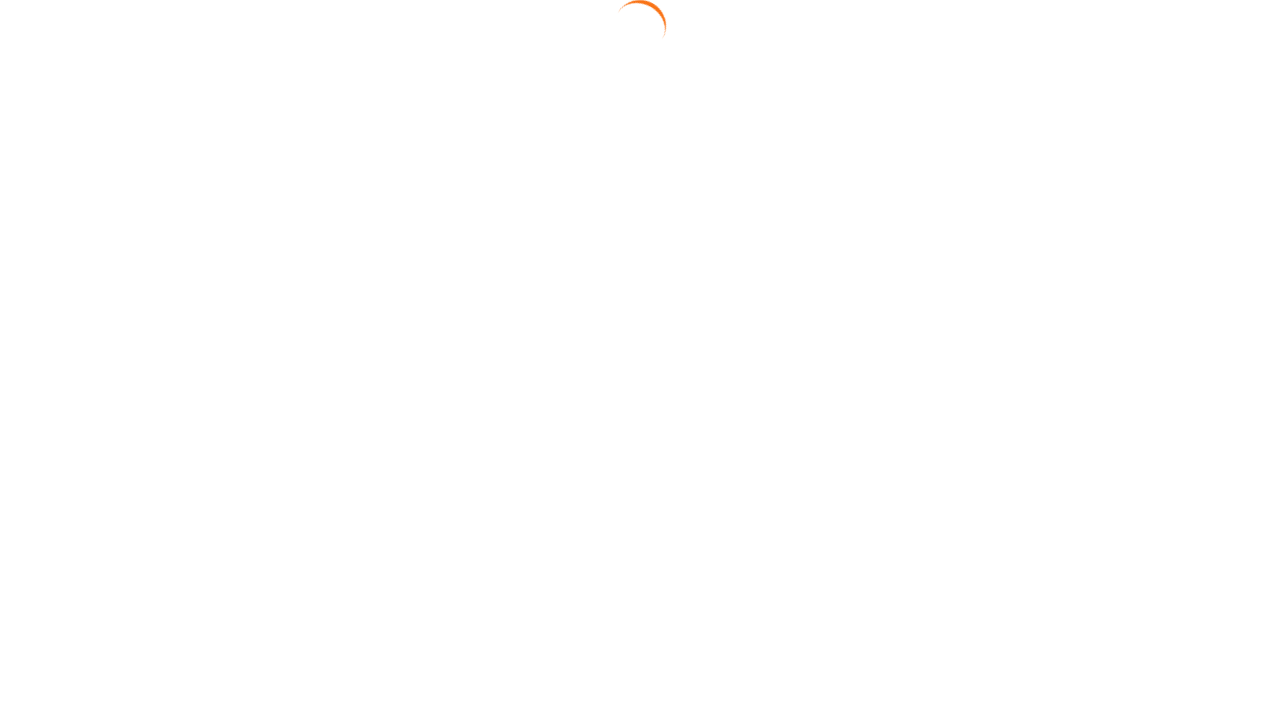

Waited for multi modal button to appear
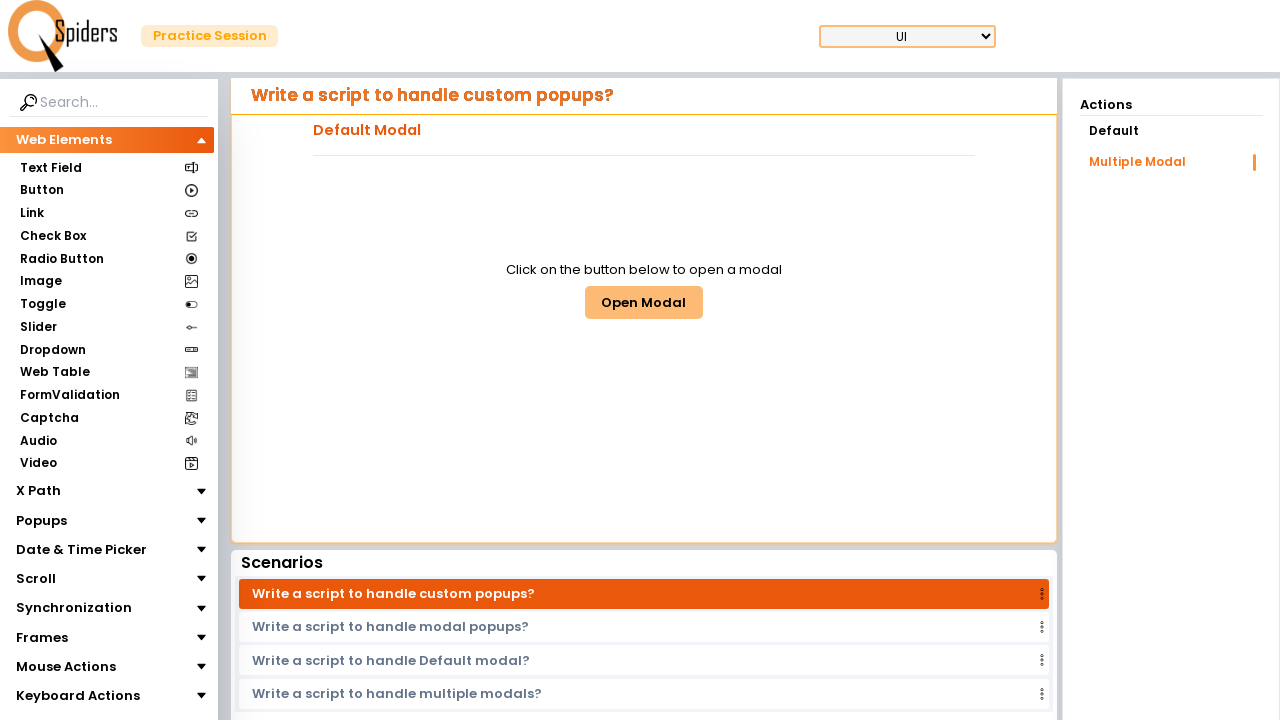

Clicked multi modal button to open first modal at (644, 302) on #multiModalButton
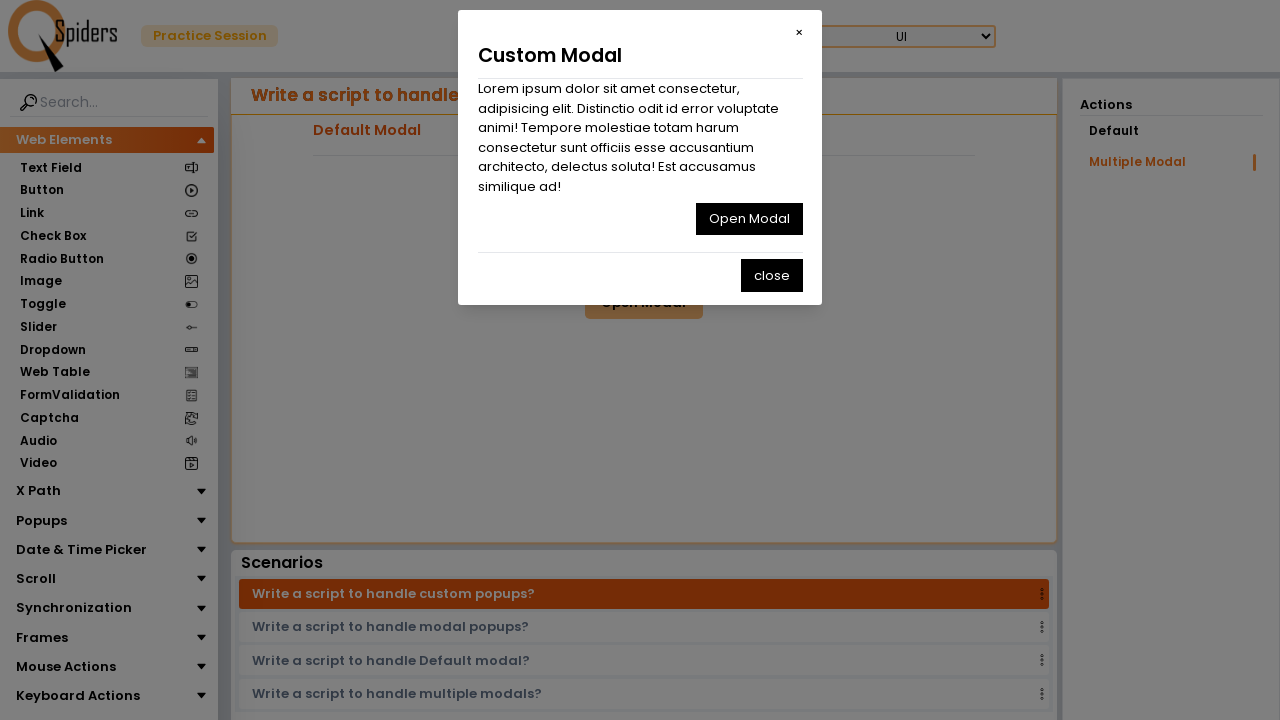

Waited for second Open Modal button to appear
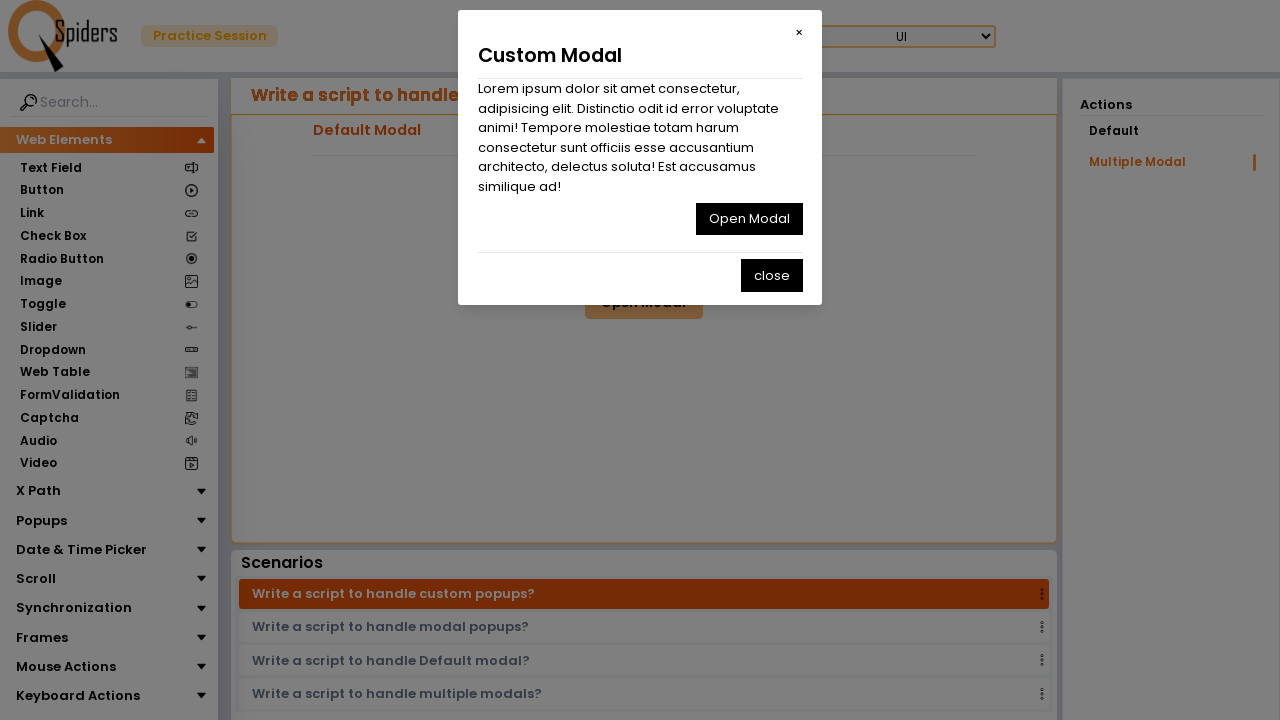

Clicked second Open Modal button to open nested modal at (749, 219) on xpath=(//button[text()='Open Modal'])[2]
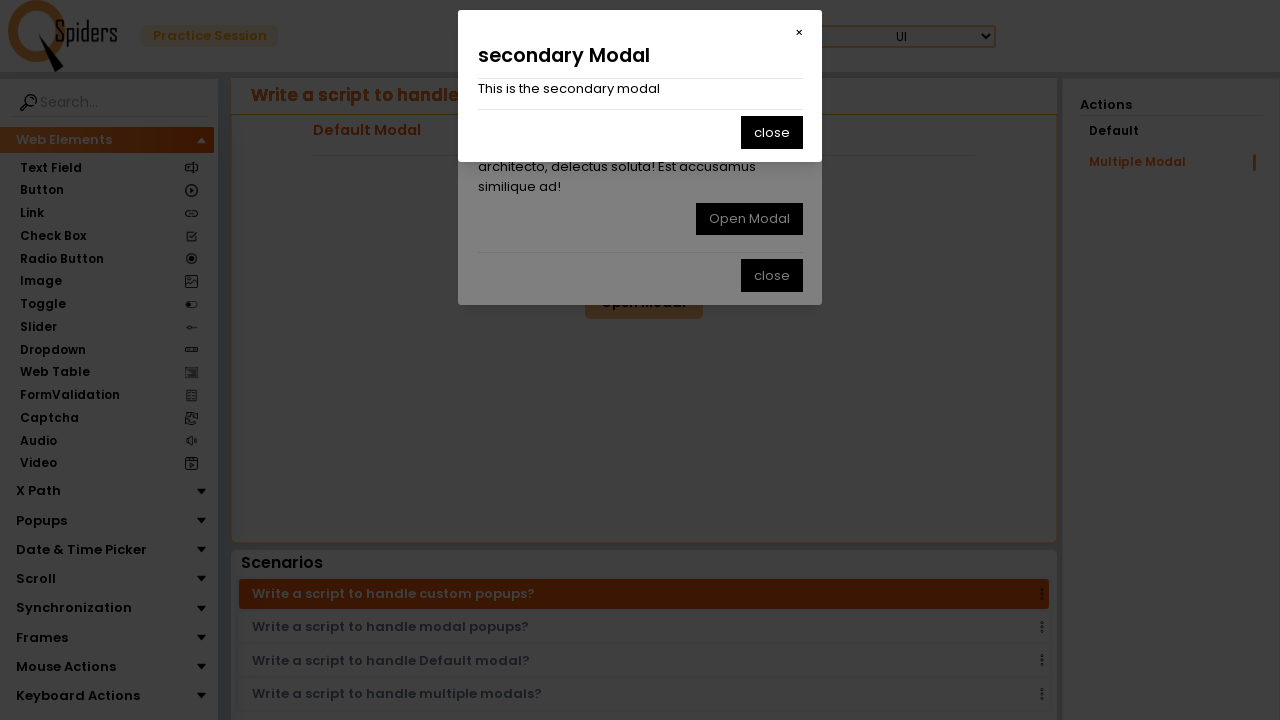

Waited for first close button to appear
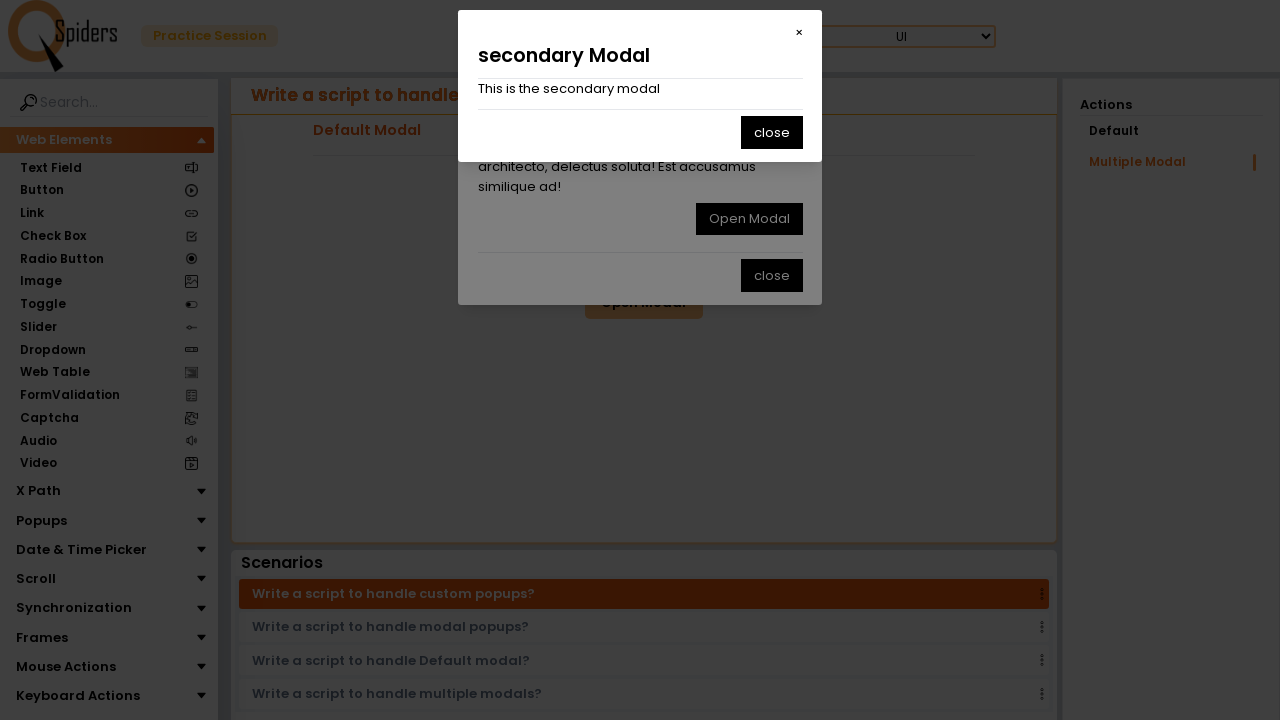

Clicked first close button to dismiss inner modal at (772, 132) on xpath=(//button[text()='close'])[1]
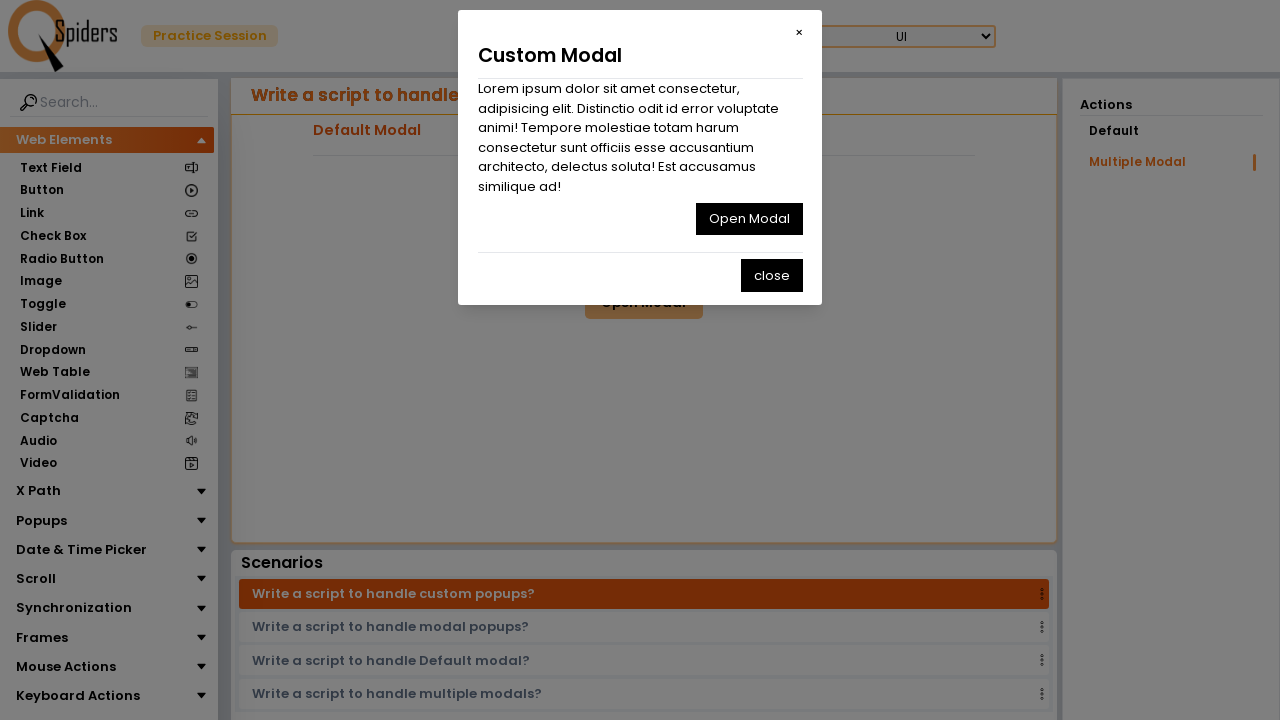

Waited for second close button to appear
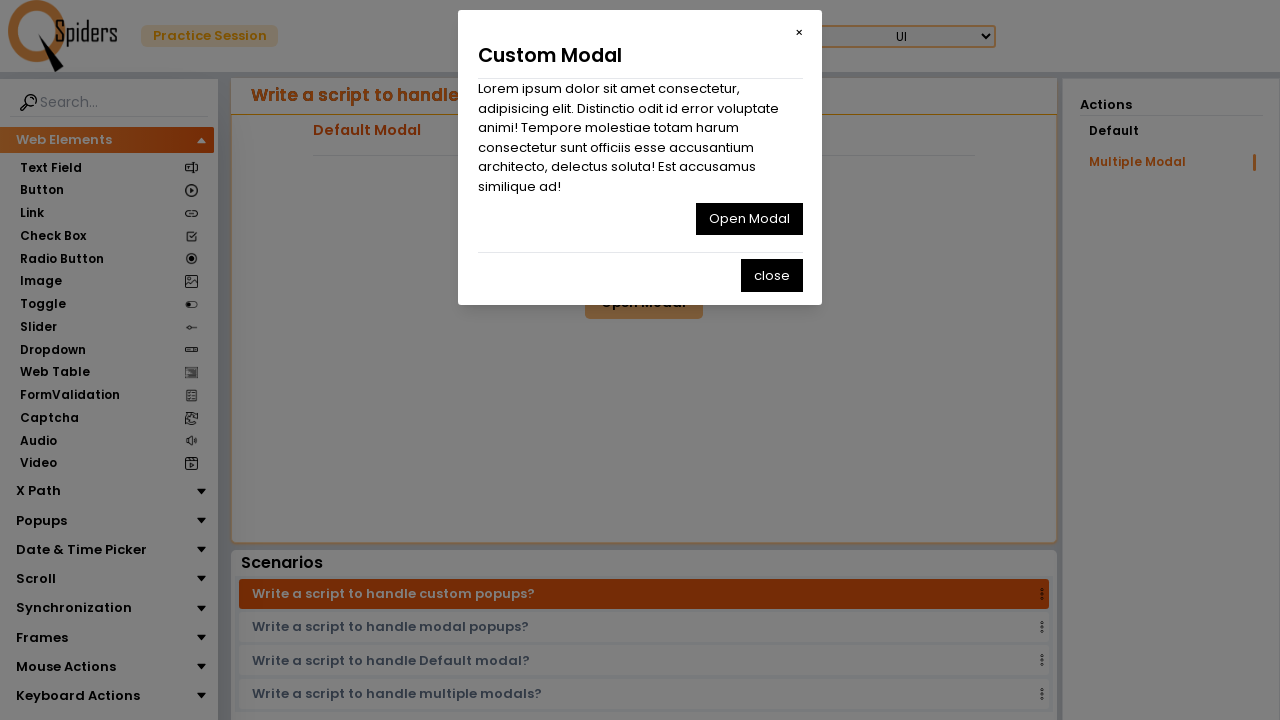

Clicked second close button to dismiss outer modal at (772, 275) on xpath=(//button[text()='close'])[2]
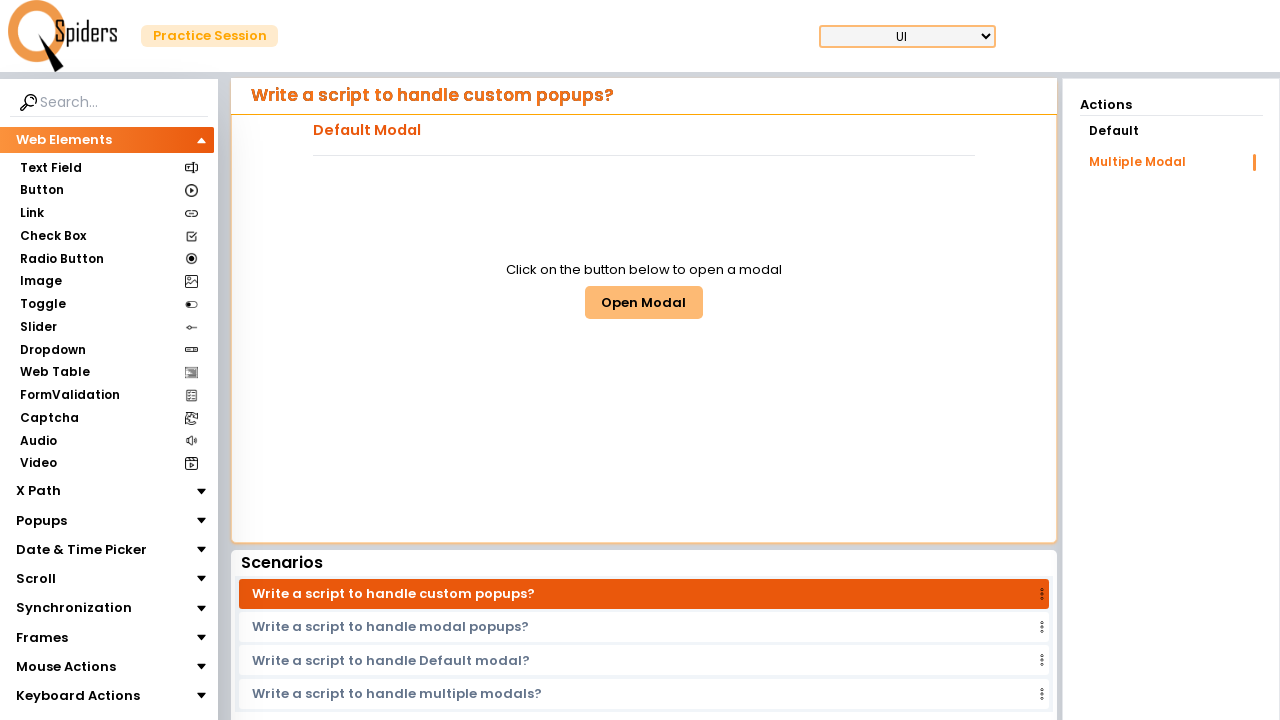

Waited for Popups section to appear
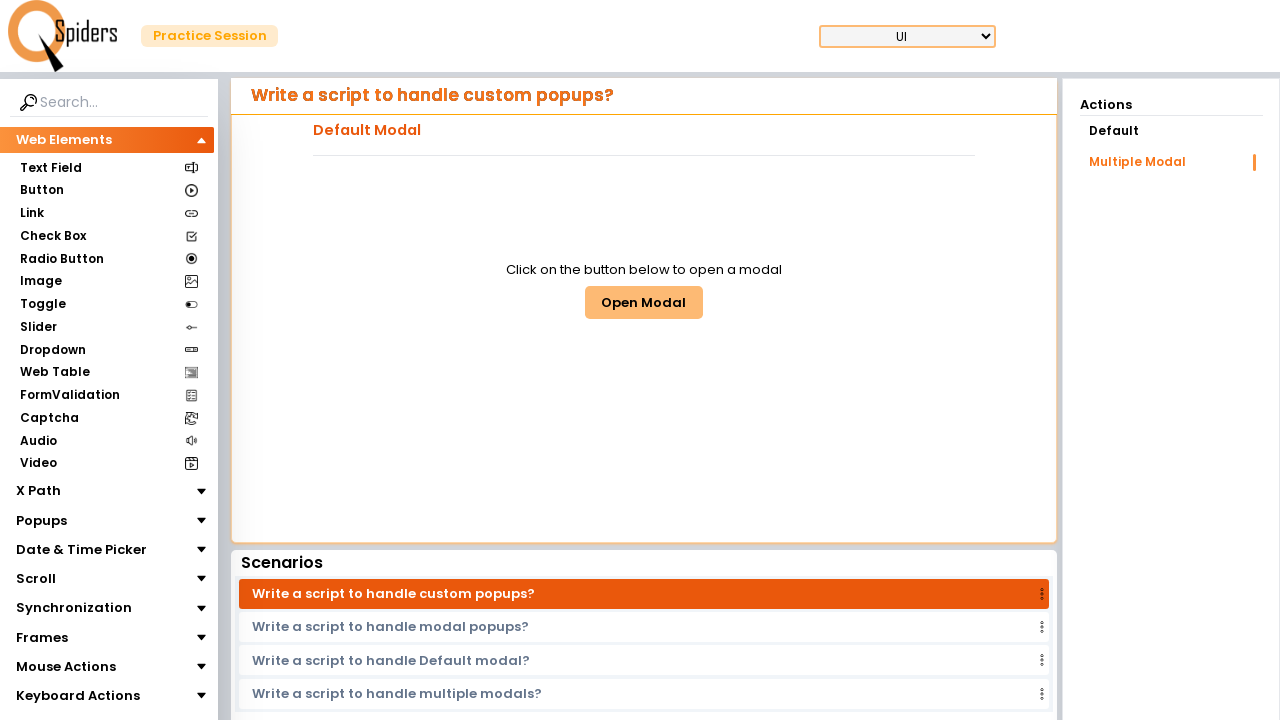

Clicked Popups section at (42, 520) on xpath=//section[text()='Popups']
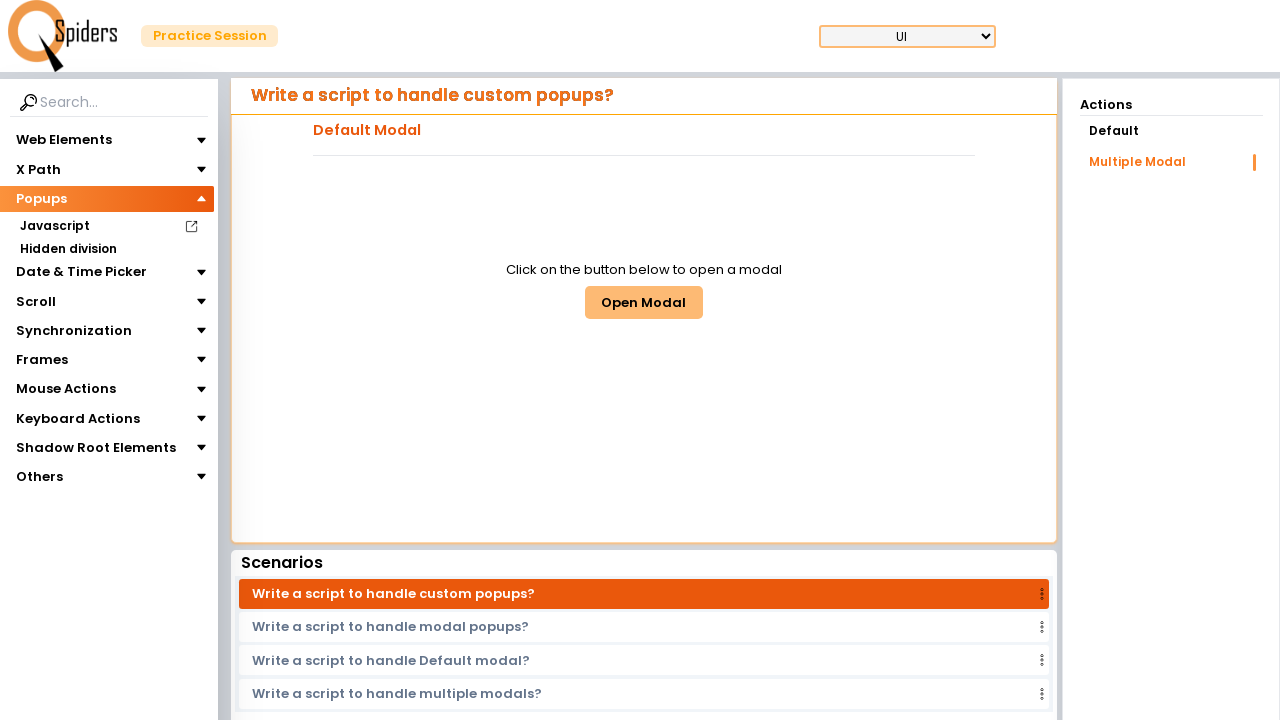

Waited for download link to appear
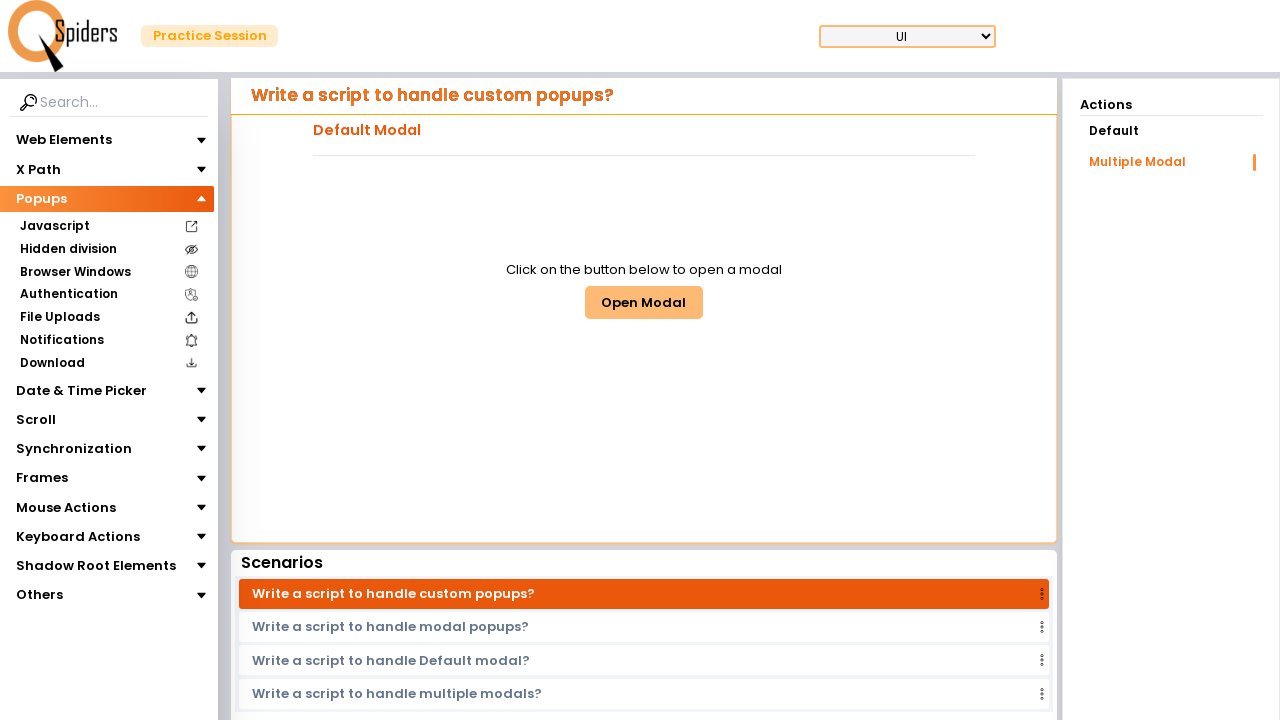

Clicked download link to navigate to download page at (106, 363) on a[href='/ui/download']
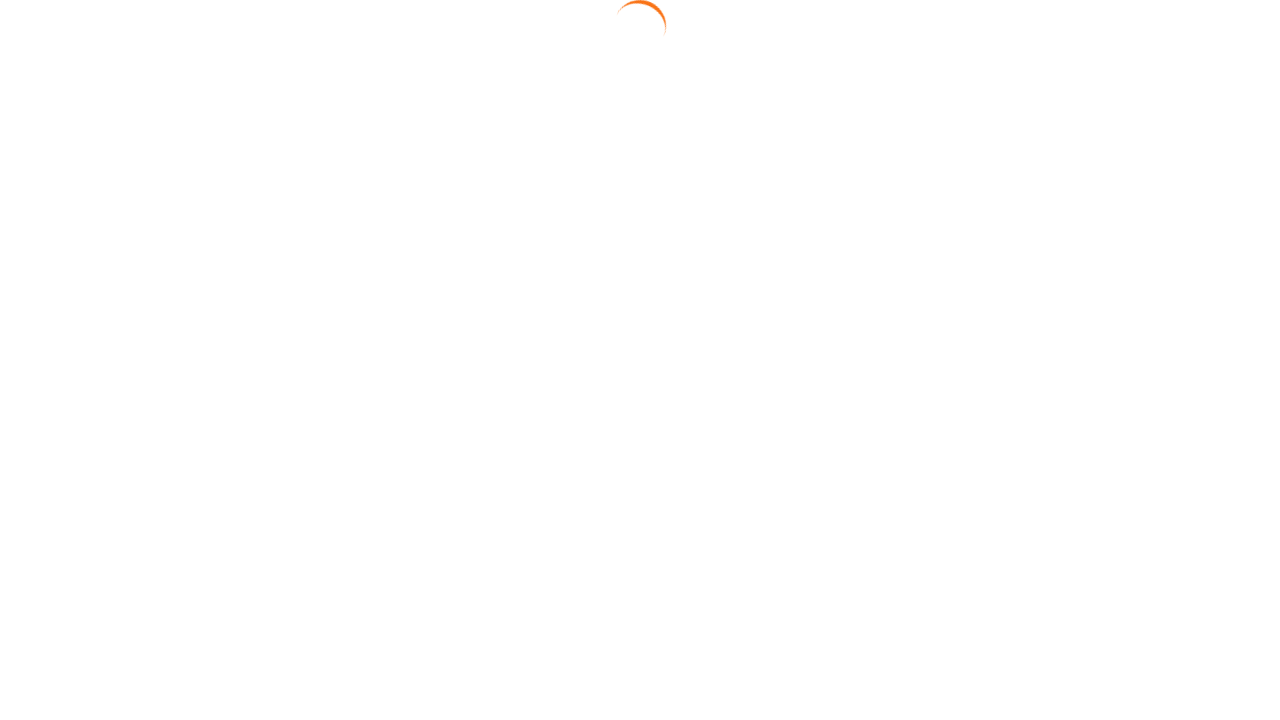

Waited for text area to appear
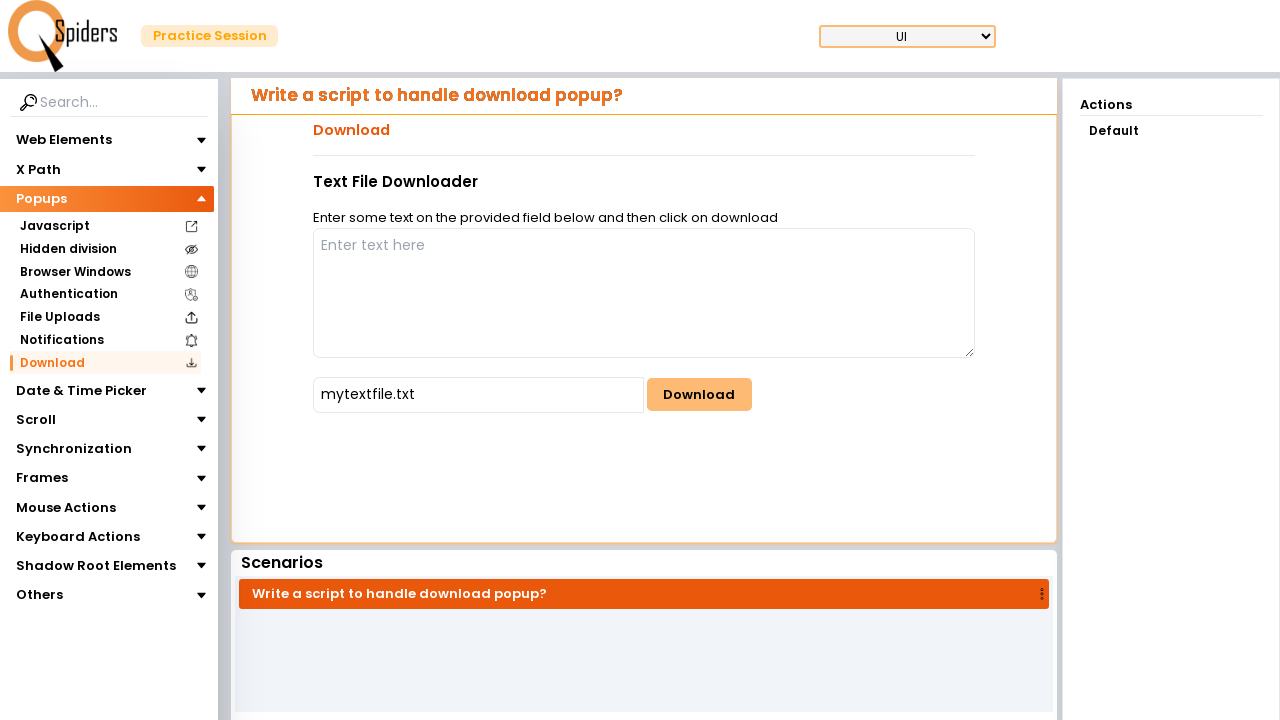

Filled text area with 'Hello_world' on #writeArea
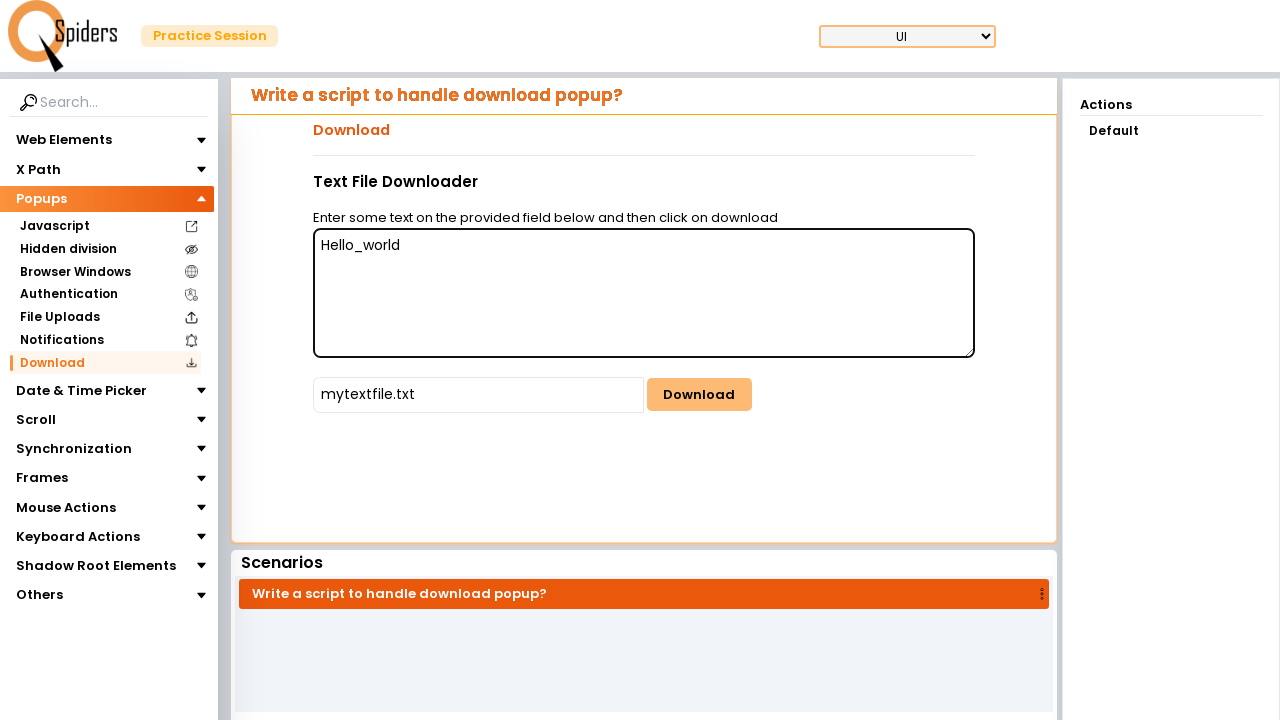

Waited for file name input field to appear
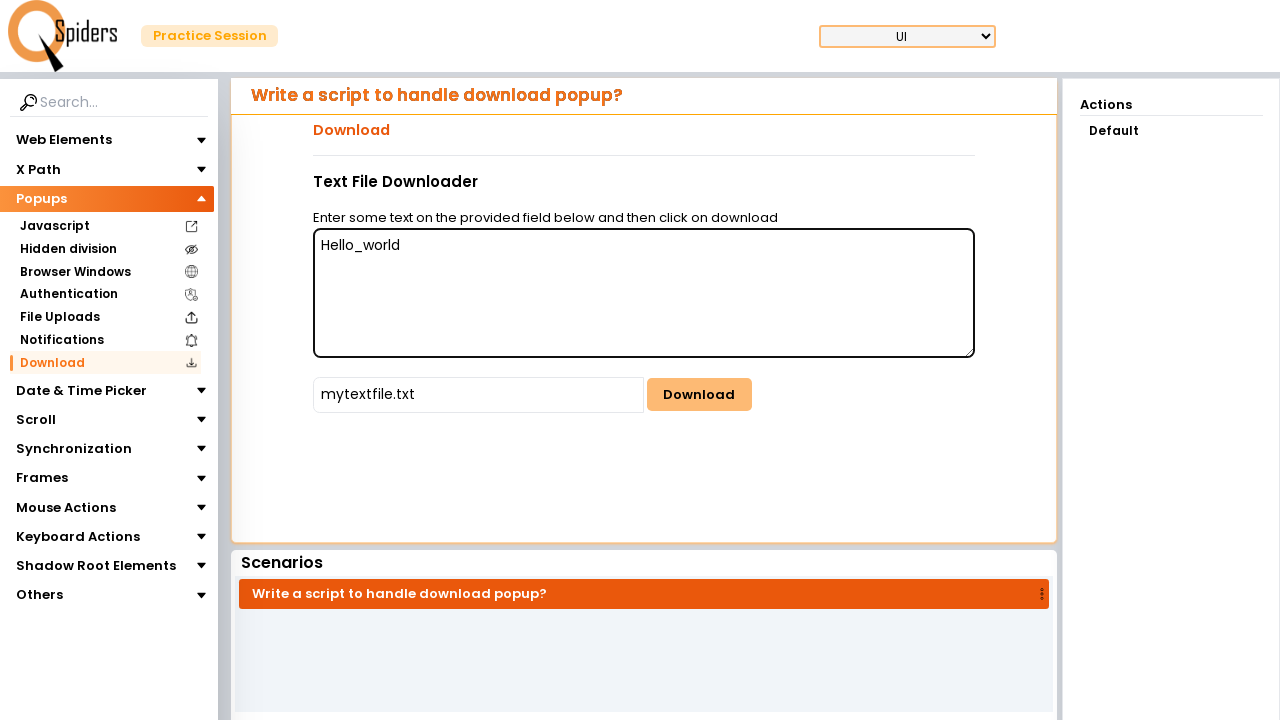

Filled file name input with 'New_folder_.txt' on input[name='fileArea']
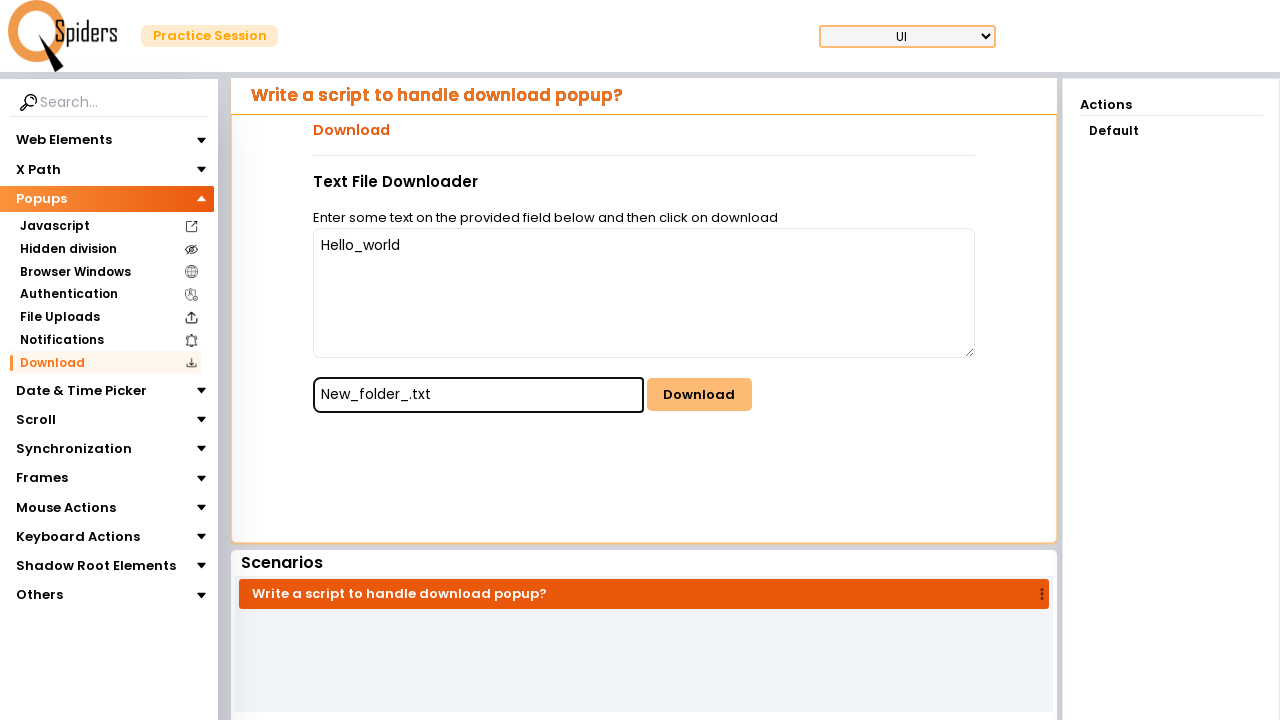

Waited for Download button to appear
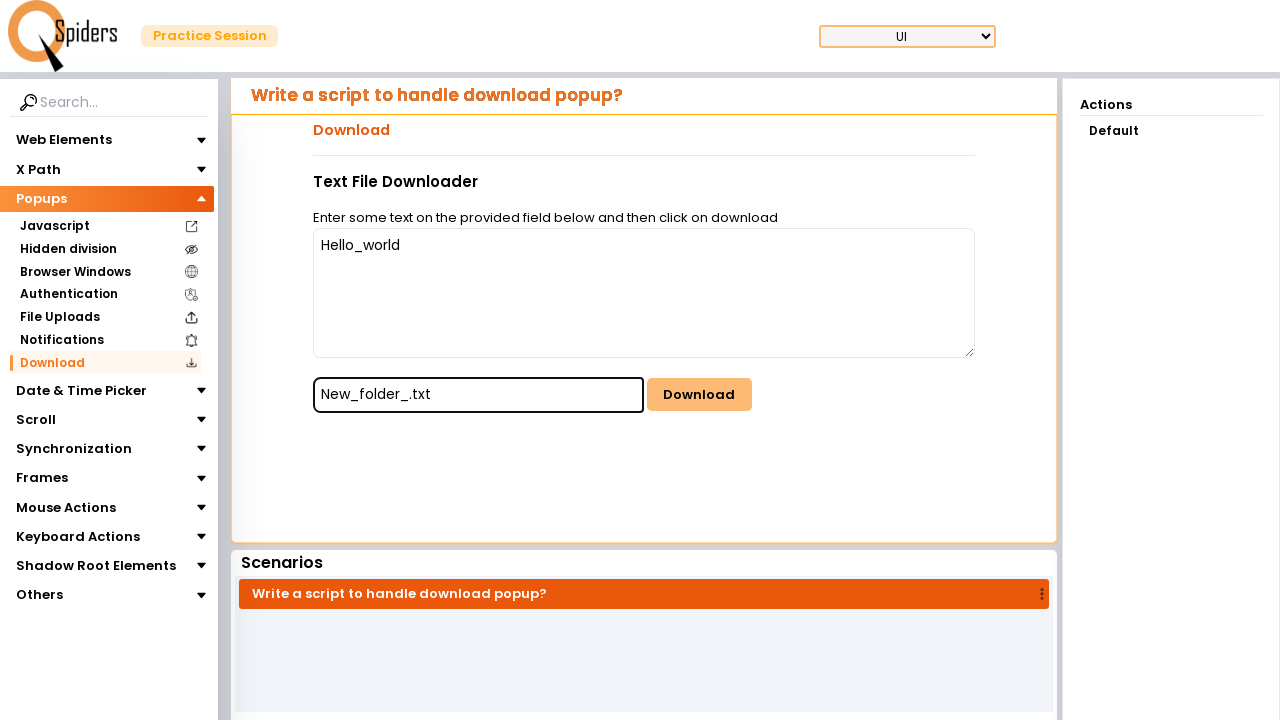

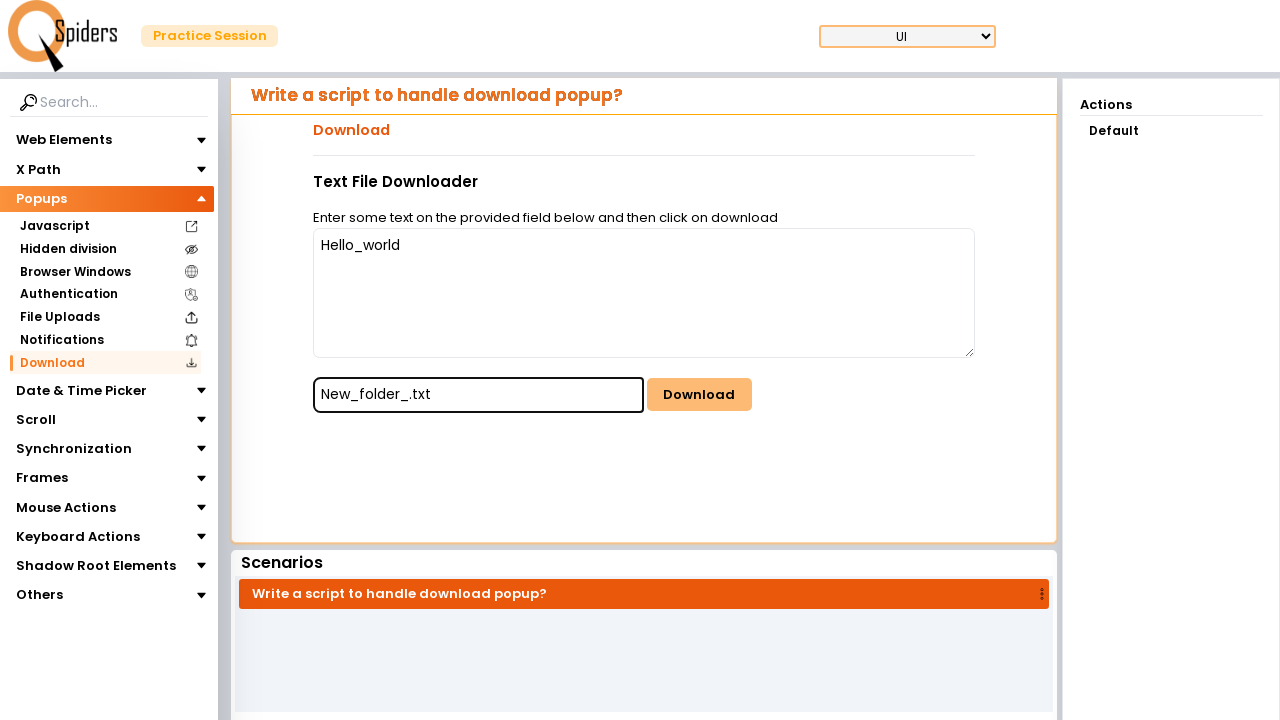